Navigates to SpiceJet airline website and verifies the page loads by checking the page title

Starting URL: https://www.spicejet.com/

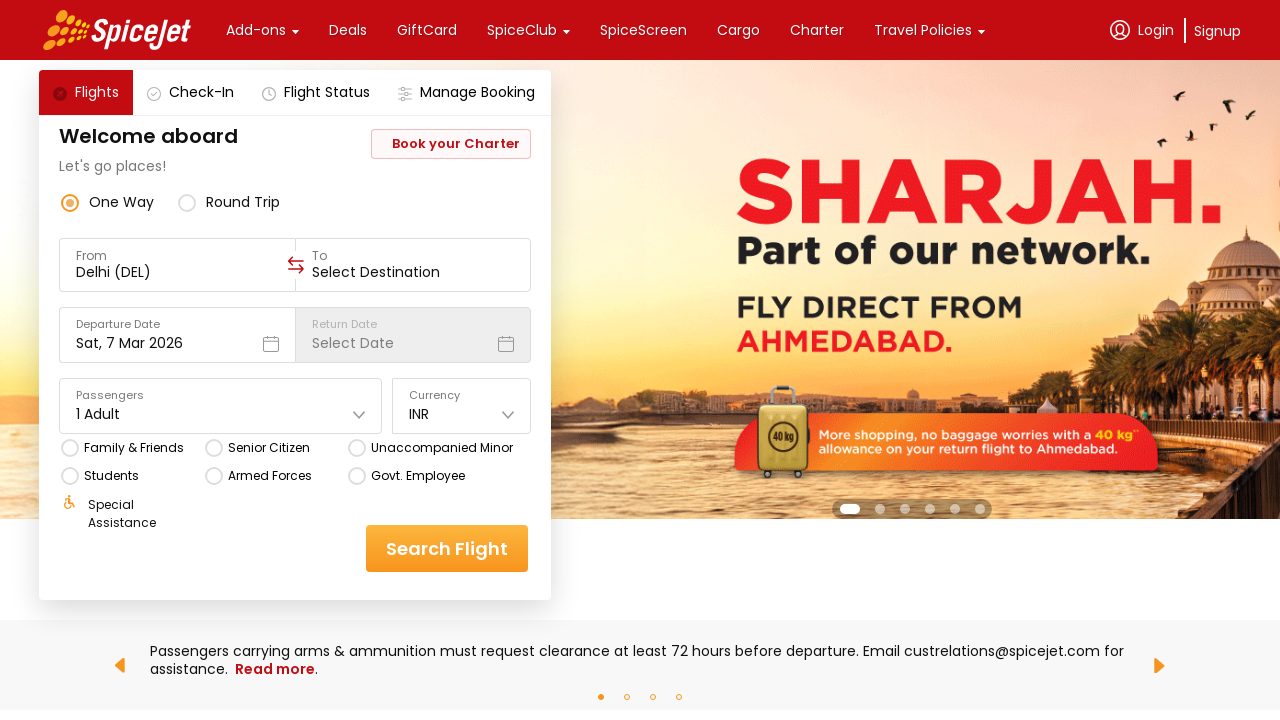

Waited for page to reach domcontentloaded state
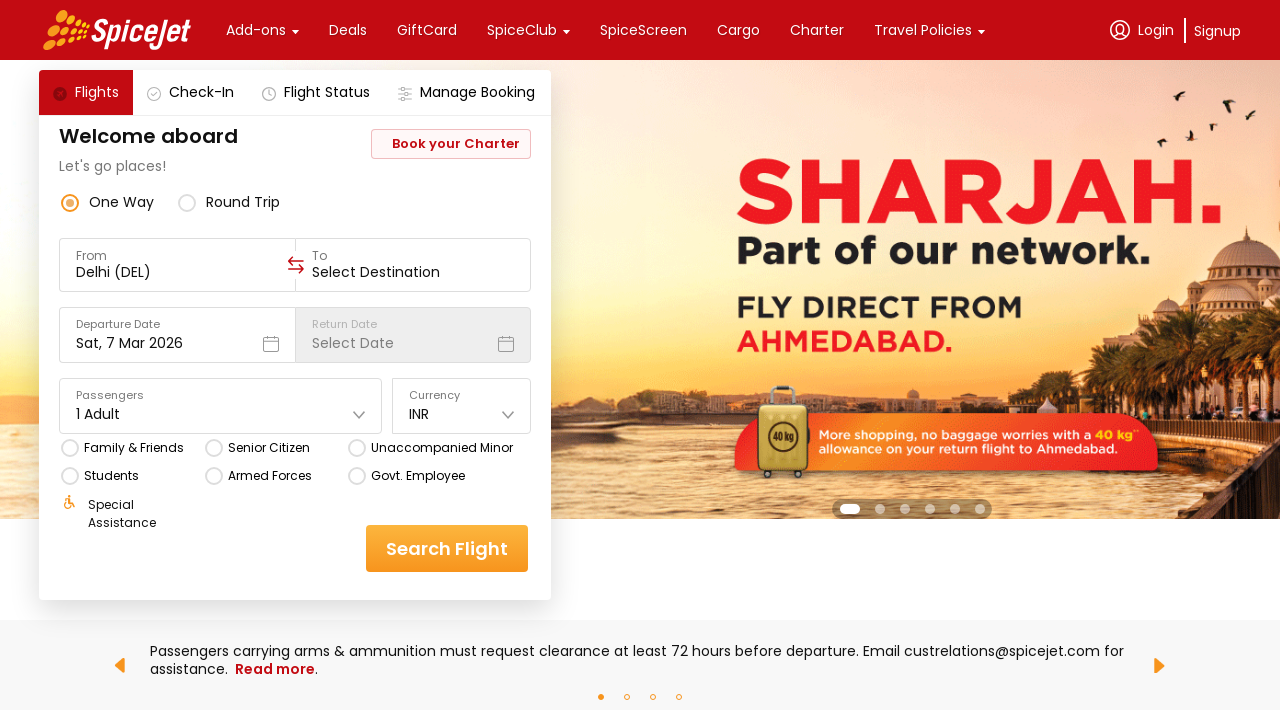

Retrieved page title
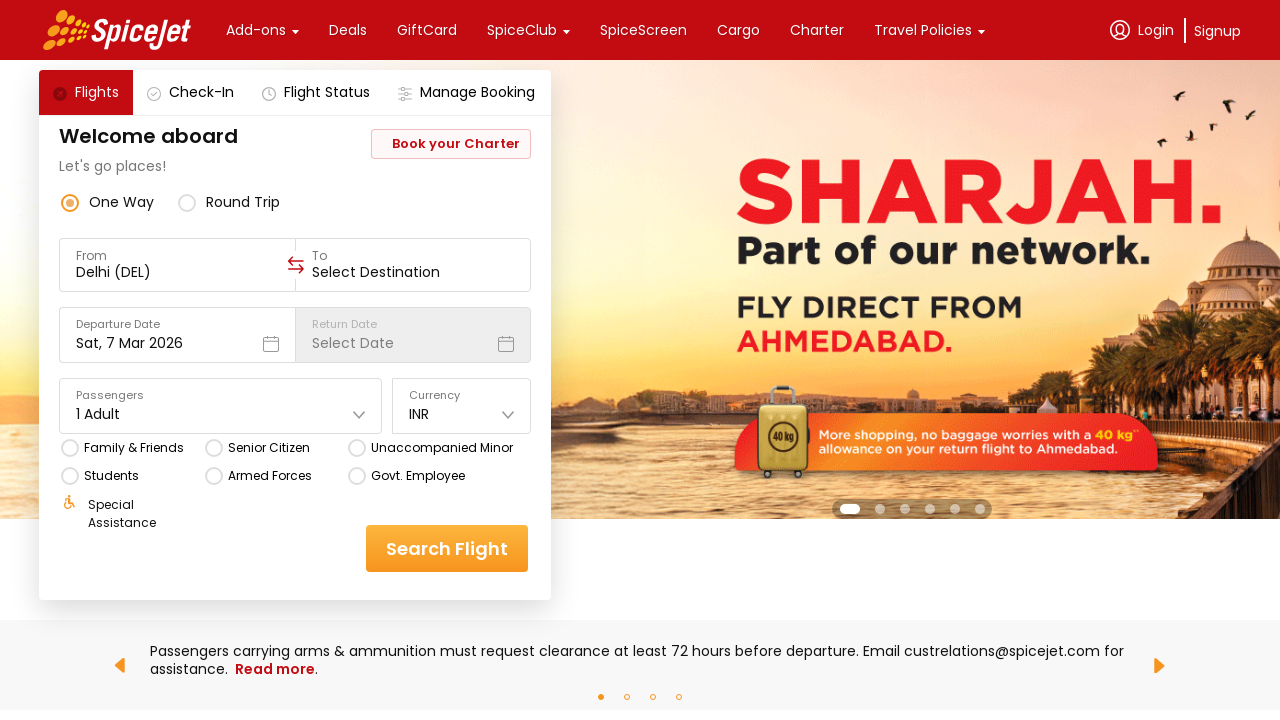

Verified page title is not empty
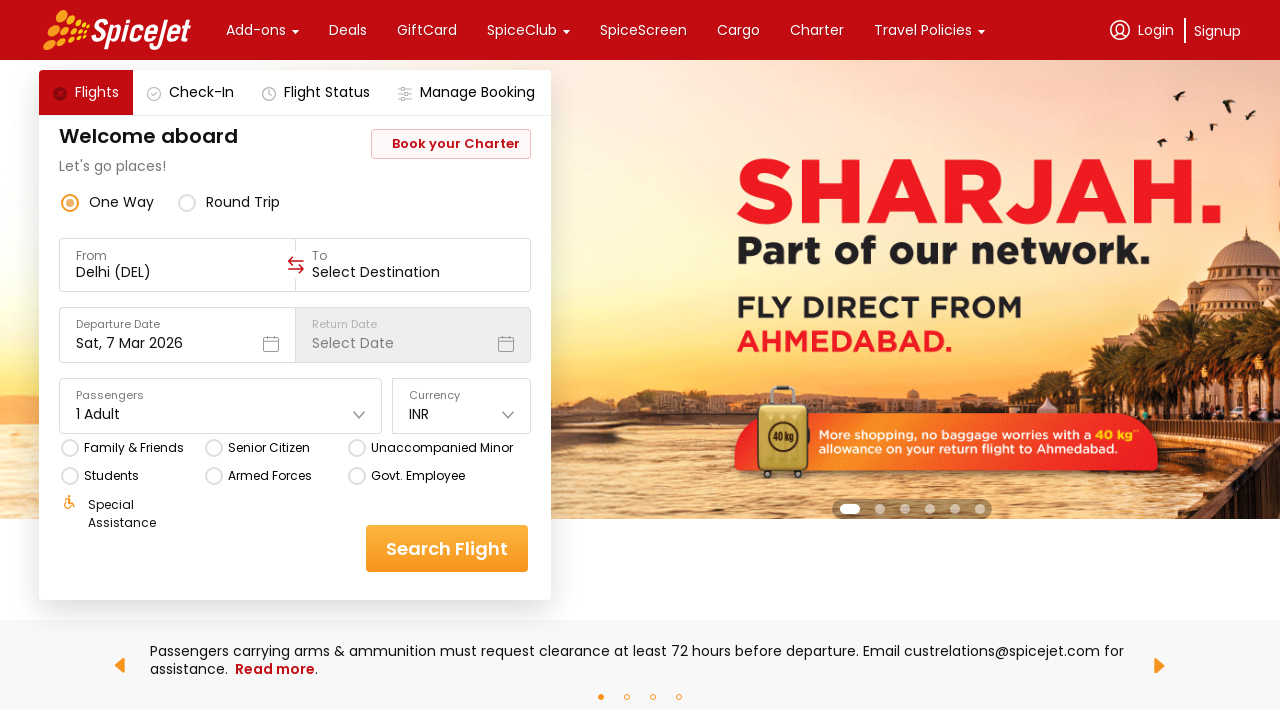

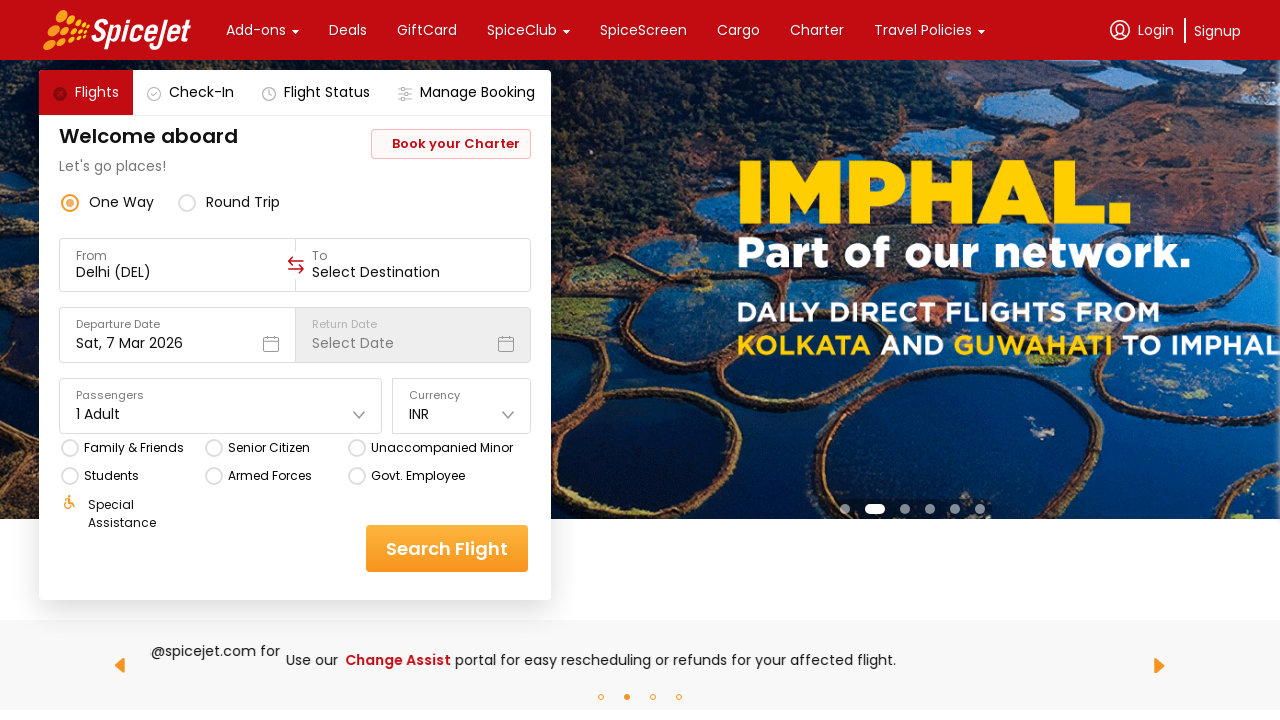